Tests radio button selection on a Google Form - verifies initial state is unchecked, clicks to select, and verifies selected state

Starting URL: https://docs.google.com/forms/d/e/1FAIpQLSfiypnd69zhuDkjKgqvpID9kwO29UCzeCVrGGtbNPZXQok0jA/viewform

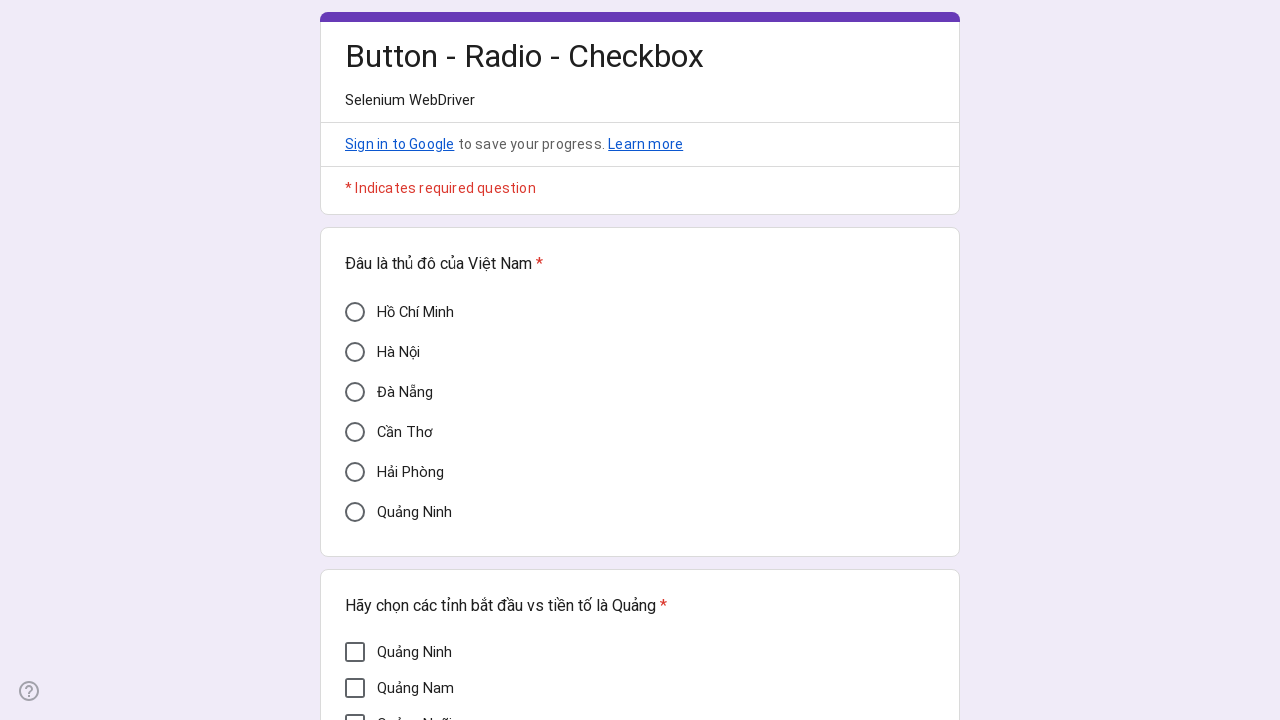

Waited for radio button element with data-value='Cần Thơ' to be present
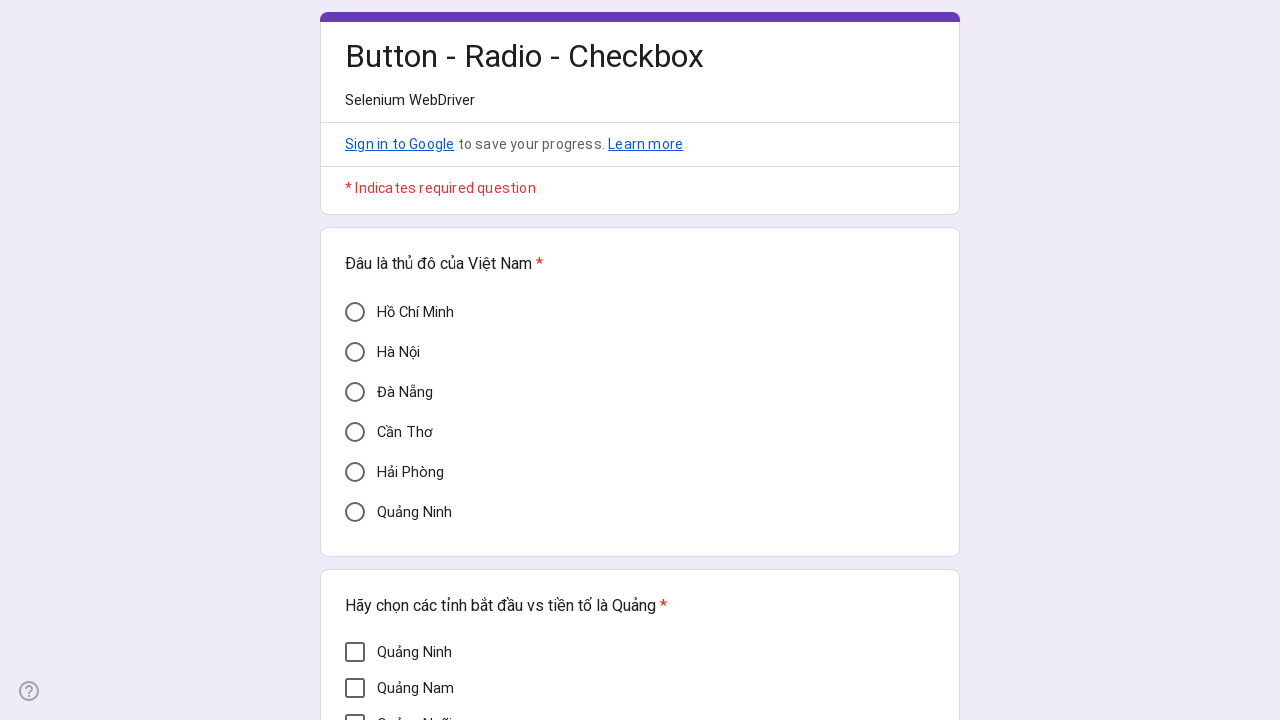

Located the Cần Thơ radio button element
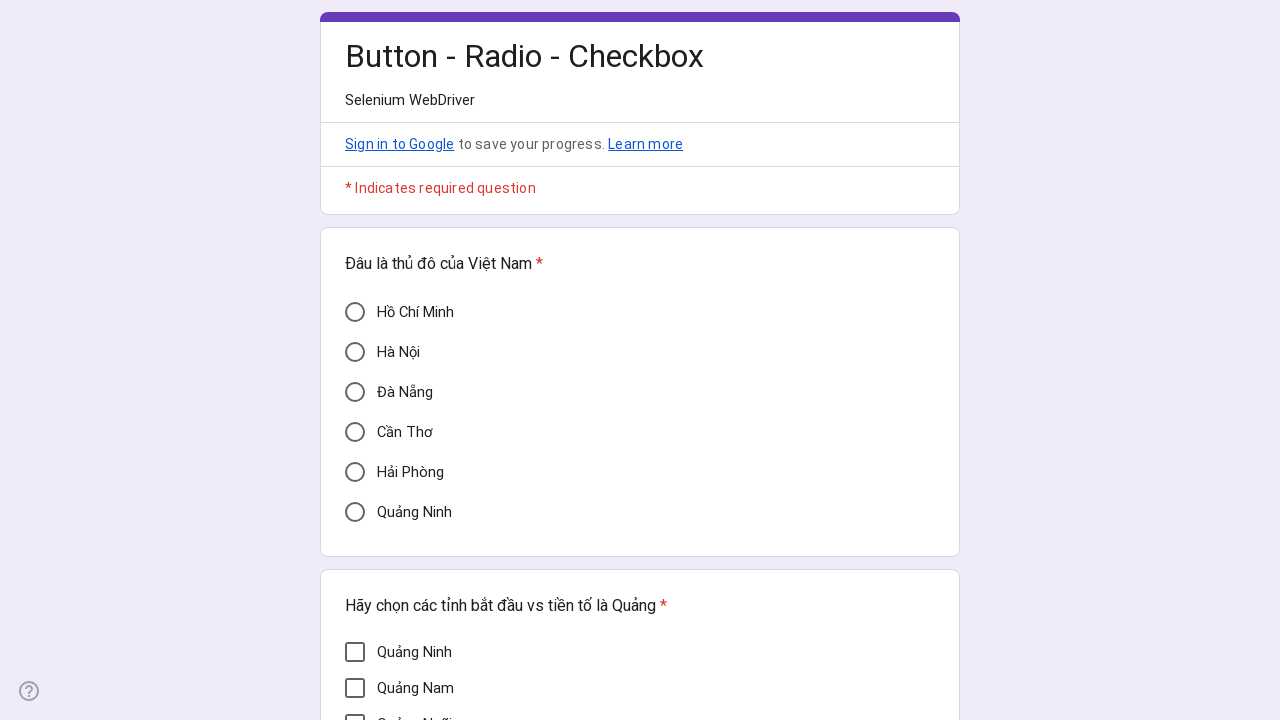

Verified radio button is initially unchecked (aria-checked='false')
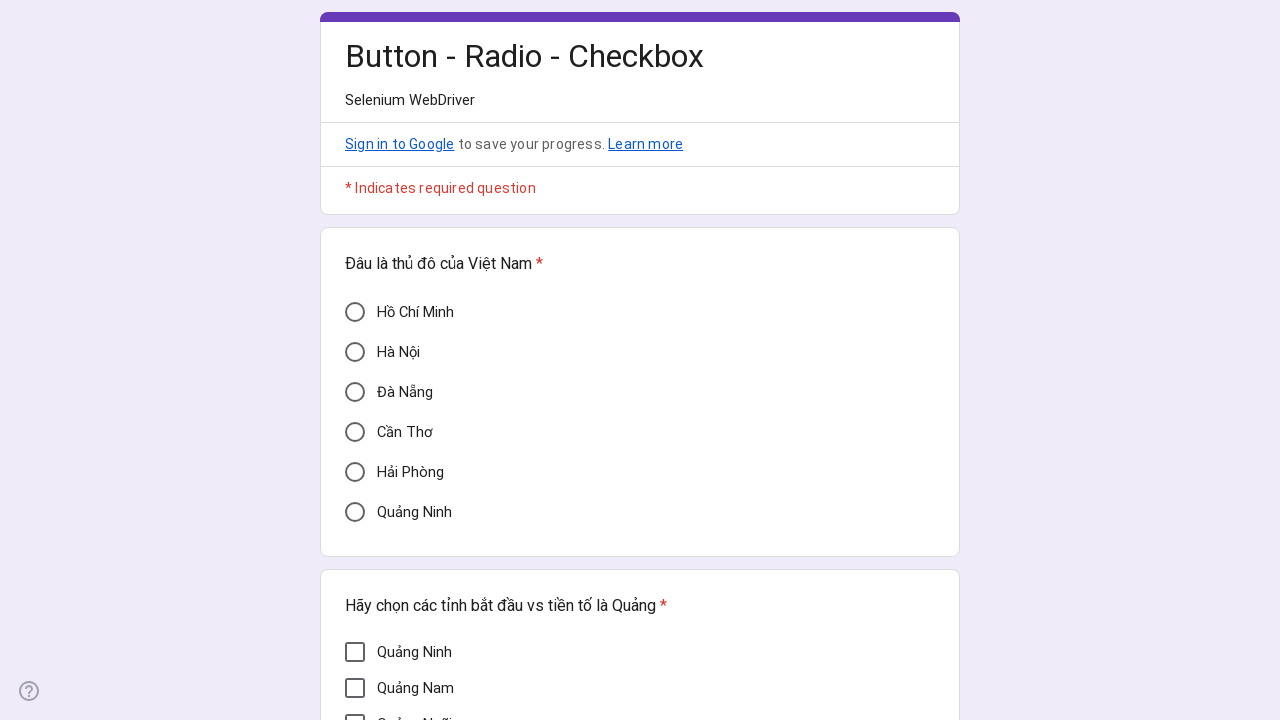

Clicked on the Cần Thơ radio button to select it at (355, 432) on xpath=//div[@data-value='Cần Thơ']
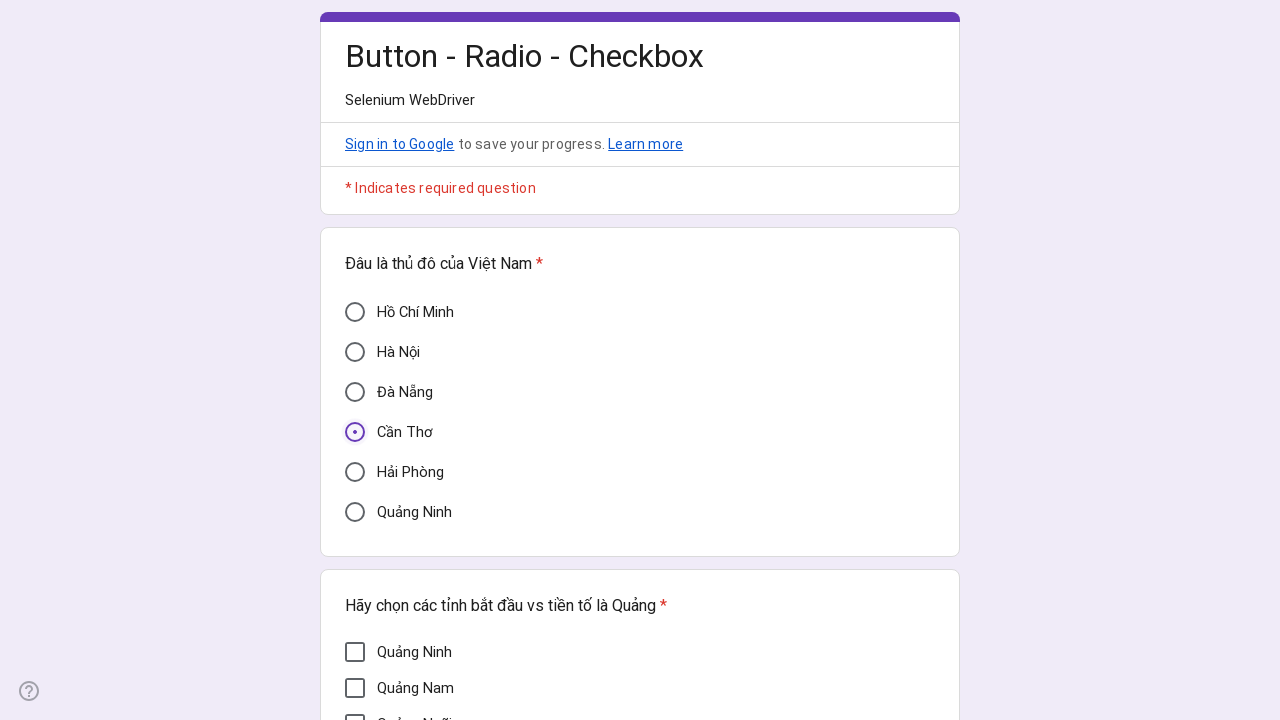

Verified radio button is now checked (aria-checked='true')
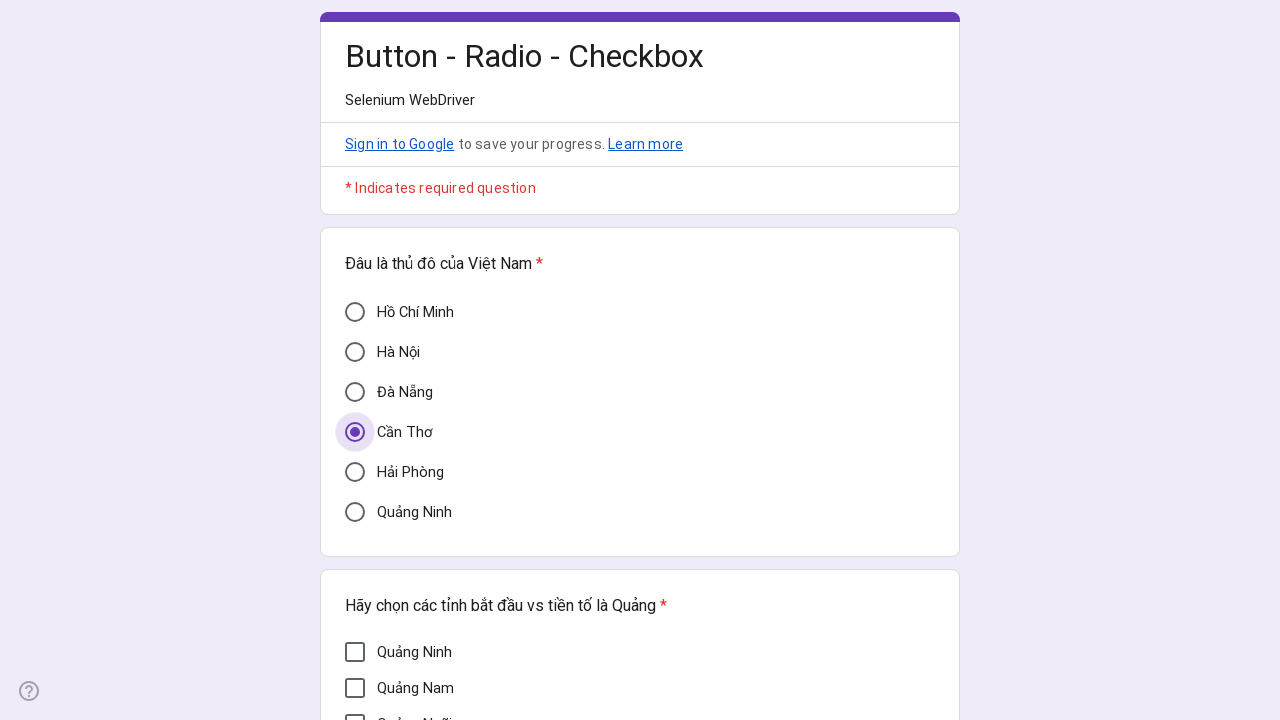

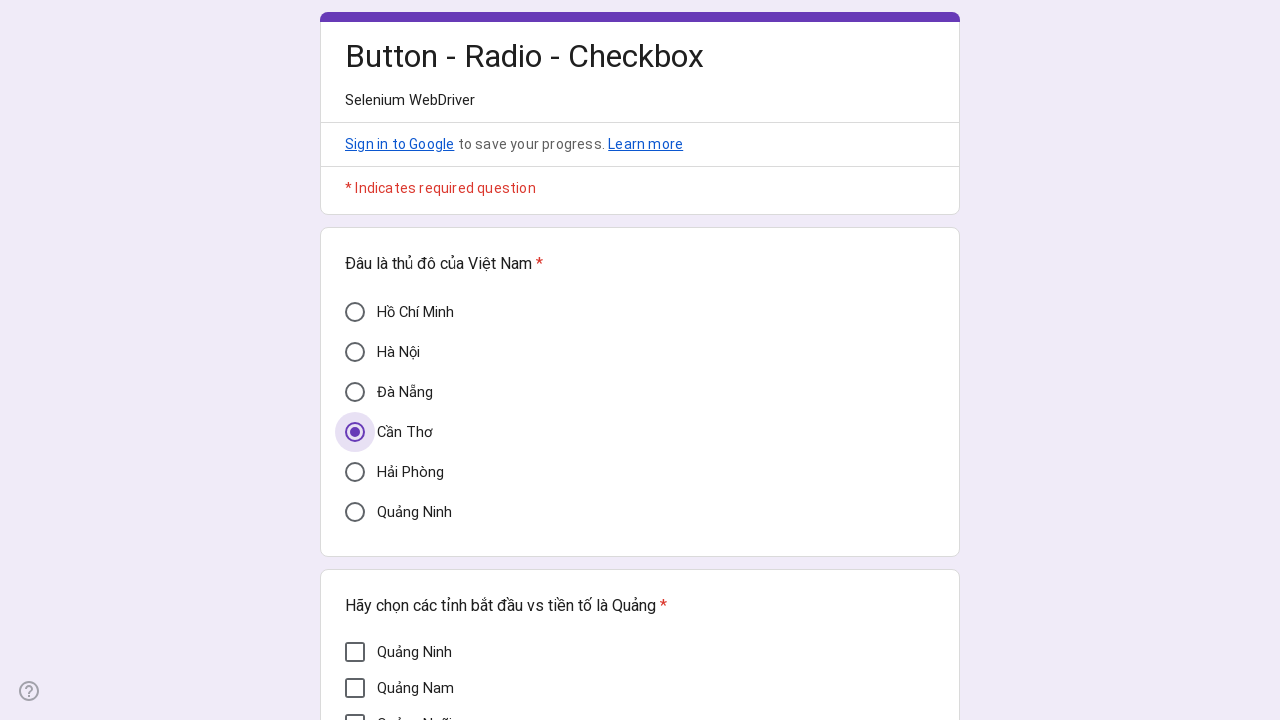